Tests the ParaBank user registration form by filling out all required fields including personal information, address, phone number, and account credentials, then submitting the form.

Starting URL: https://parabank.parasoft.com/parabank/register.htm

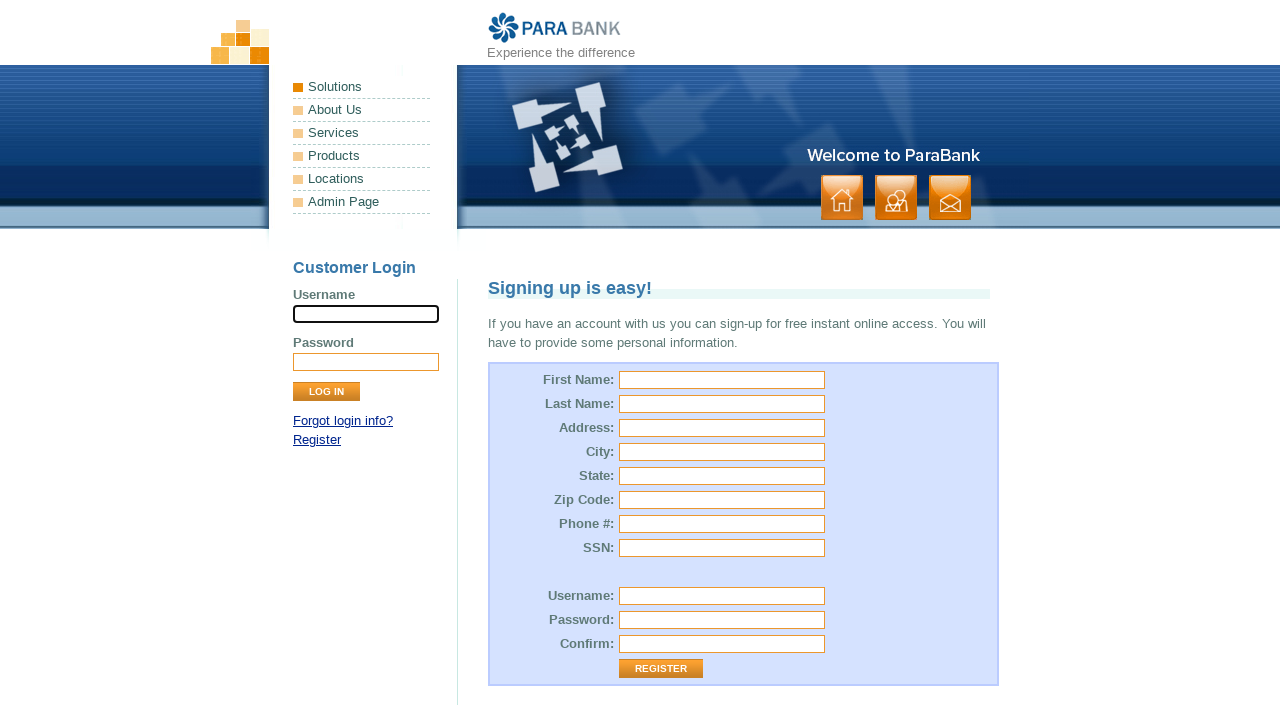

Filled first name field with 'Marcus' on input[name='customer.firstName']
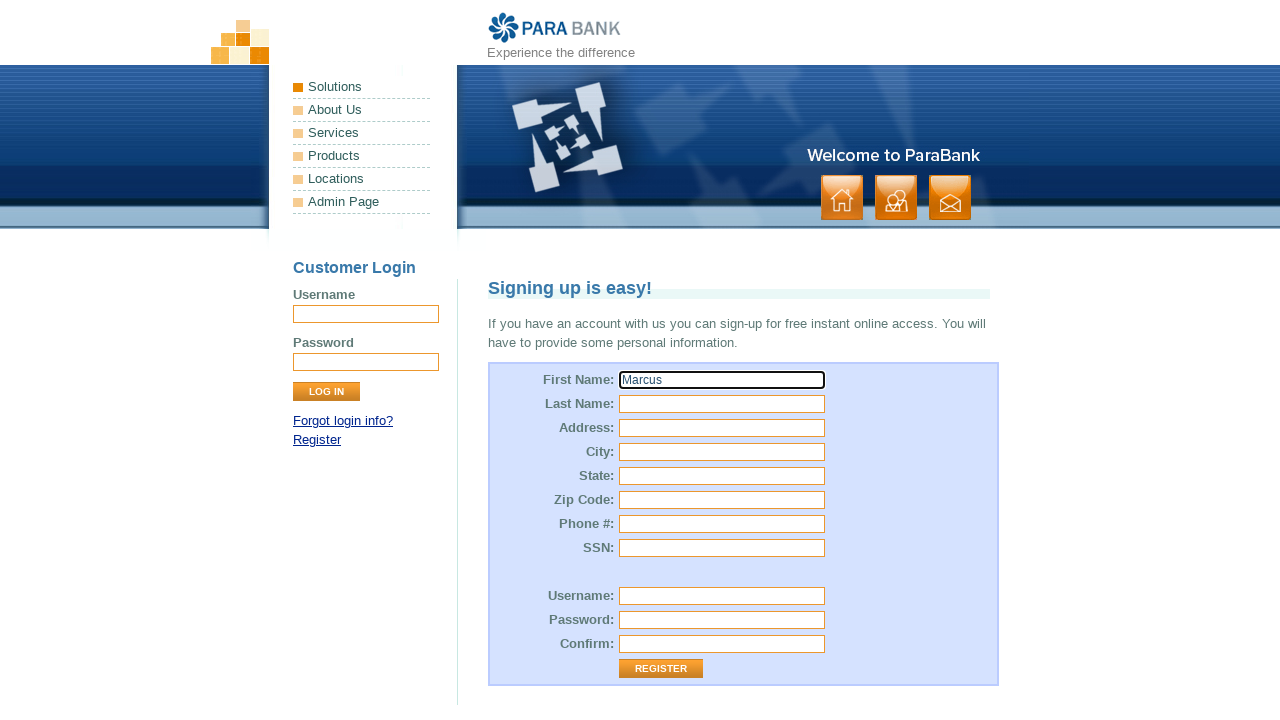

Filled last name field with 'Thompson' on input[name='customer.lastName']
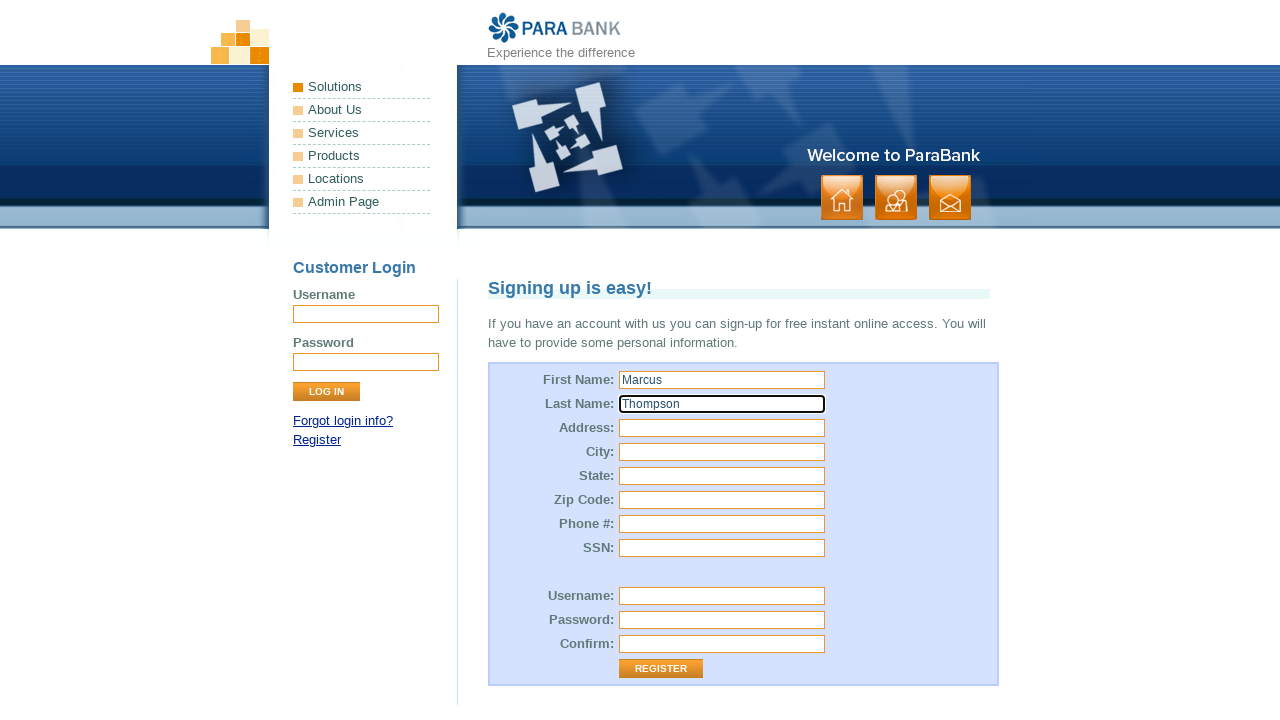

Filled street address field with '742 Evergreen Terrace' on input[name='customer.address.street']
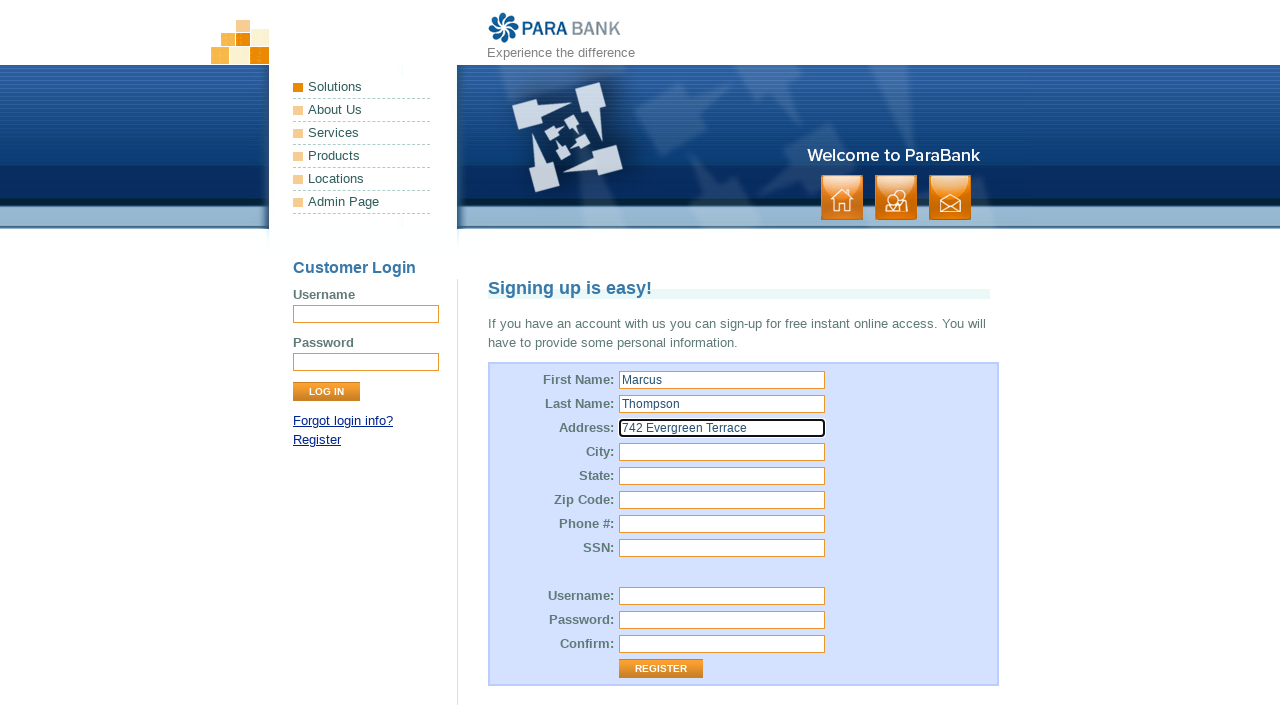

Filled city field with 'Springfield' on input[name='customer.address.city']
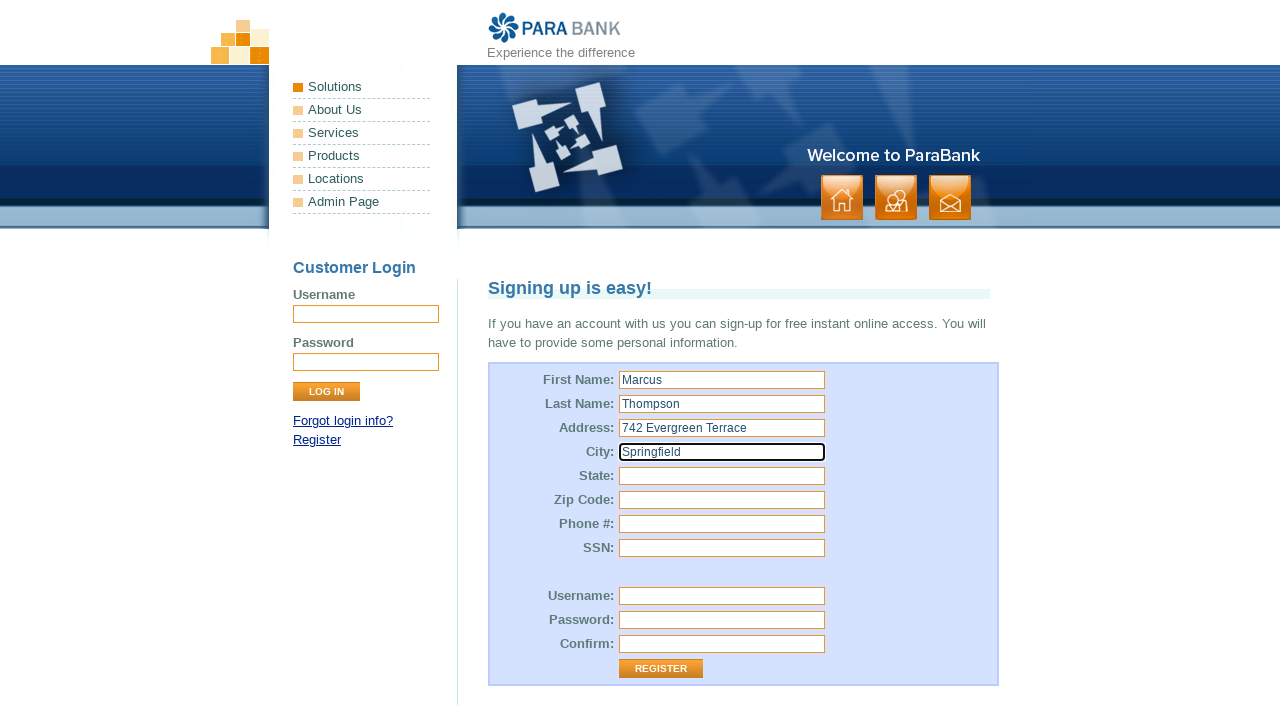

Filled state field with 'Oregon' on input[name='customer.address.state']
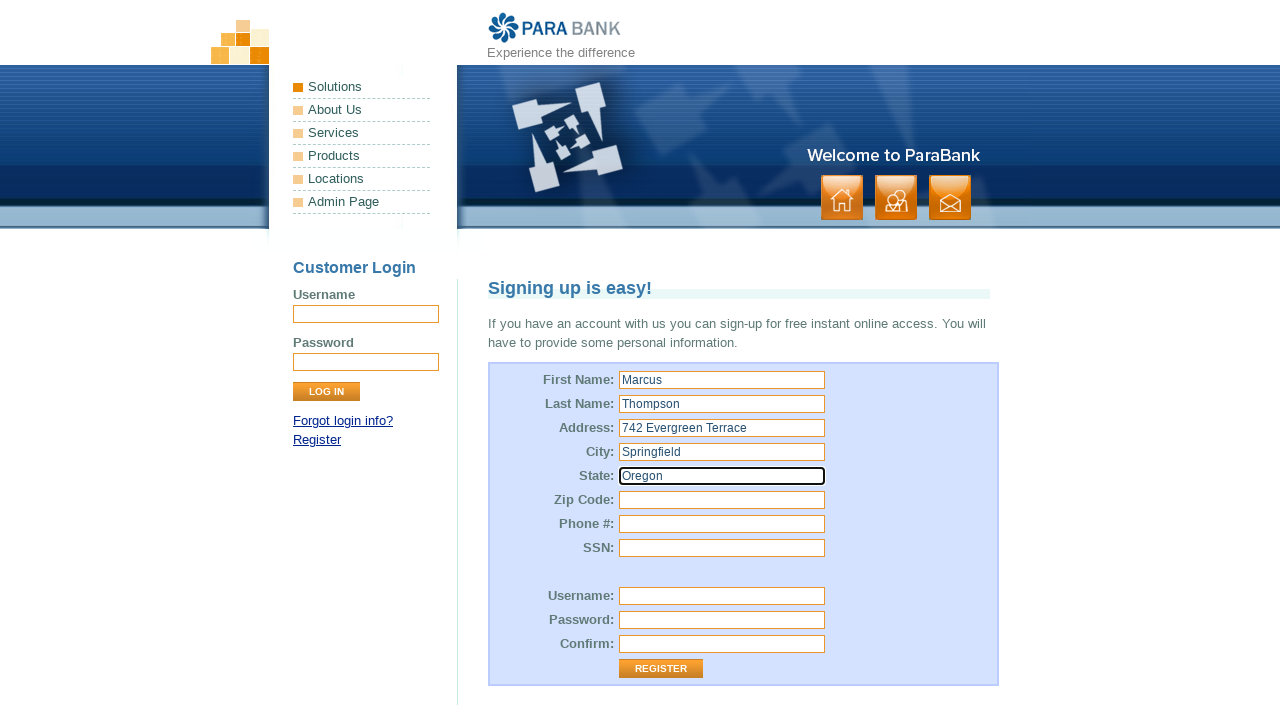

Filled zip code field with '97403' on input[name='customer.address.zipCode']
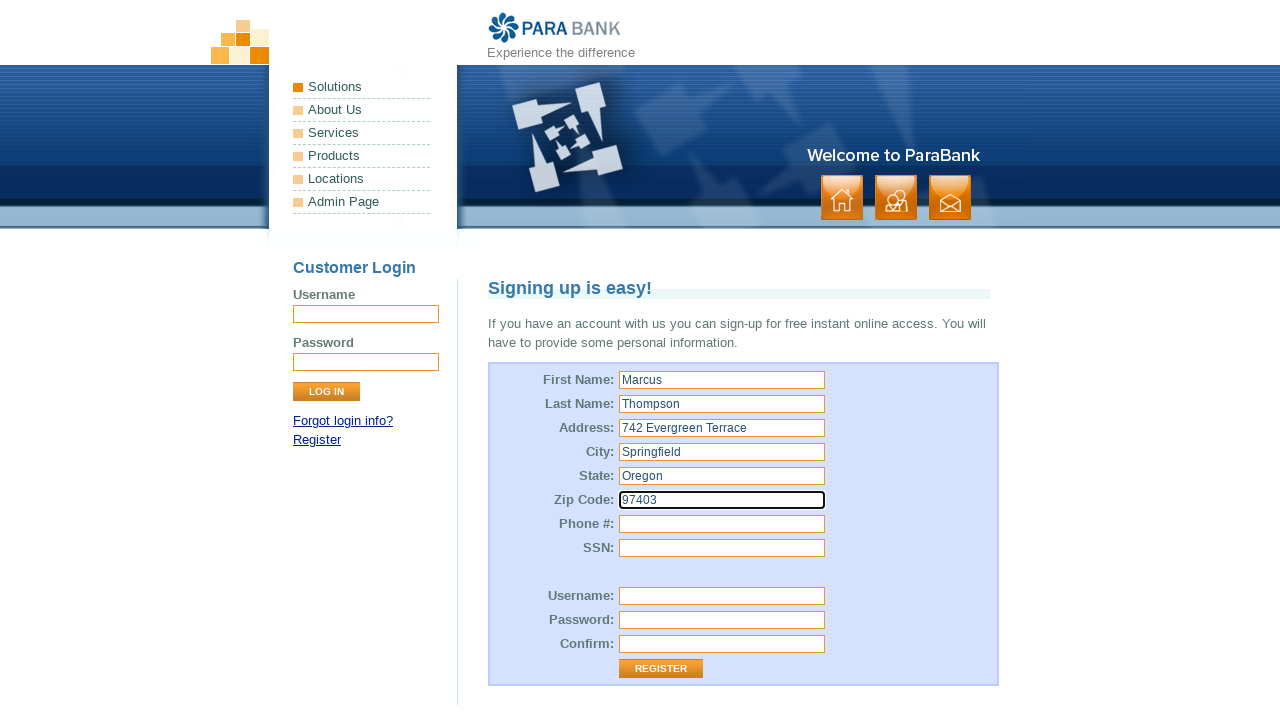

Filled phone number field with '5031234567' on input[name='customer.phoneNumber']
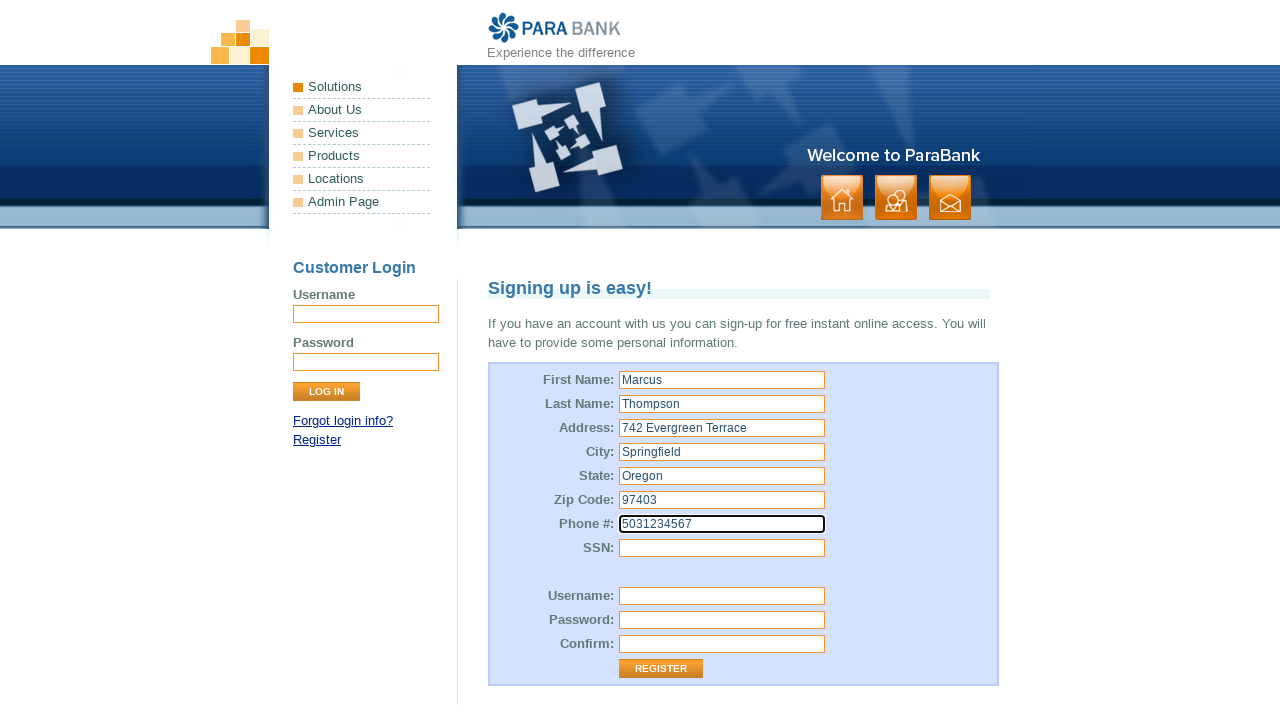

Filled username field with 'mthompson2024' on input[name='customer.username']
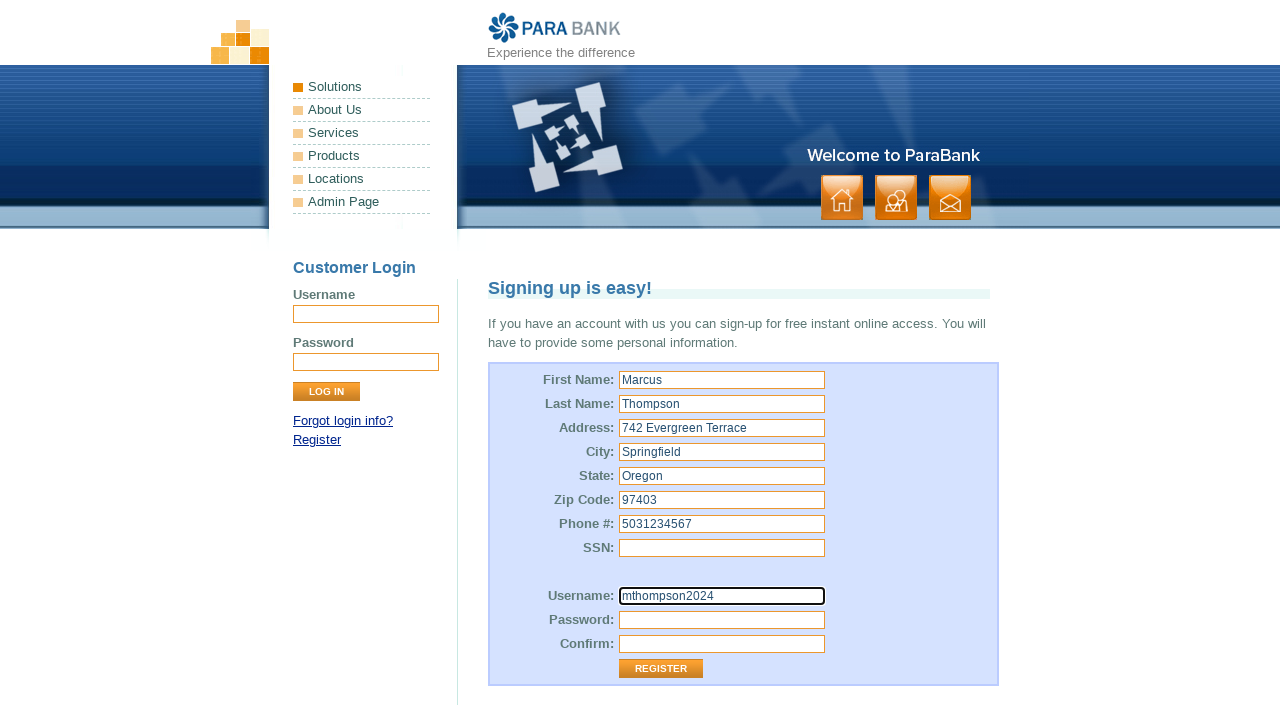

Filled password field with 'SecurePass789!' on input[name='customer.password']
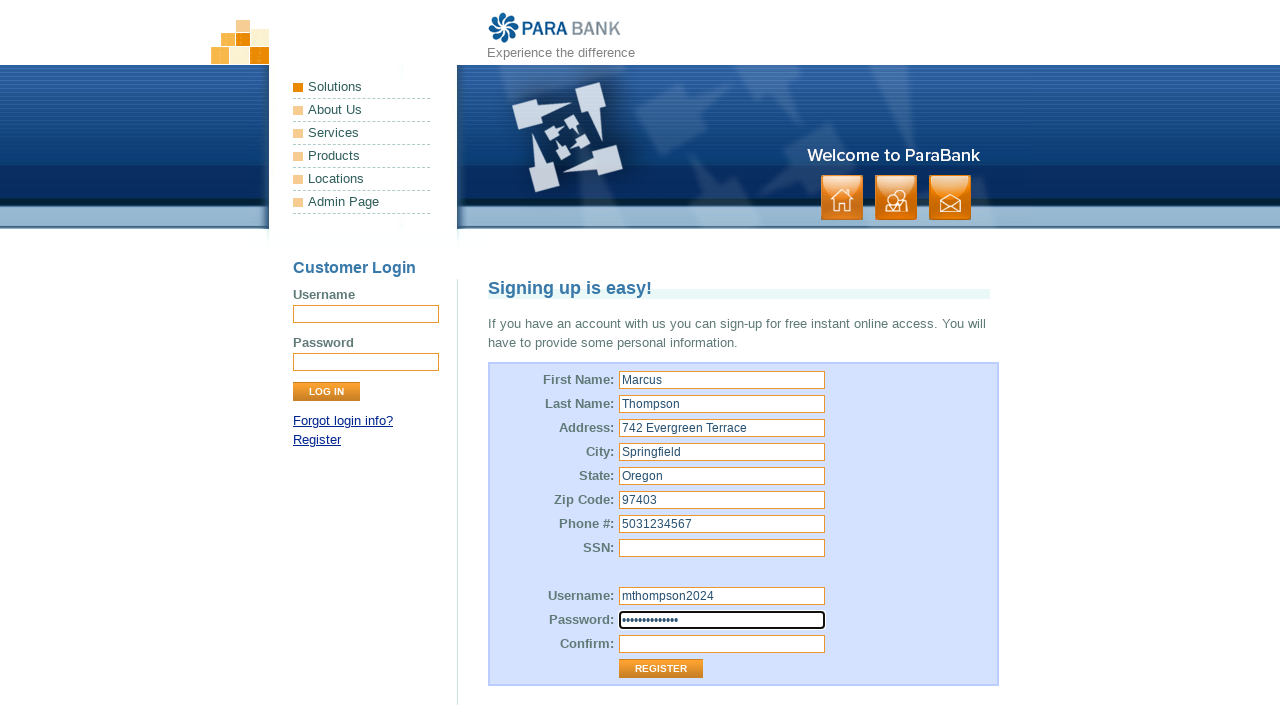

Filled password confirmation field with 'SecurePass789!' on input[name='repeatedPassword']
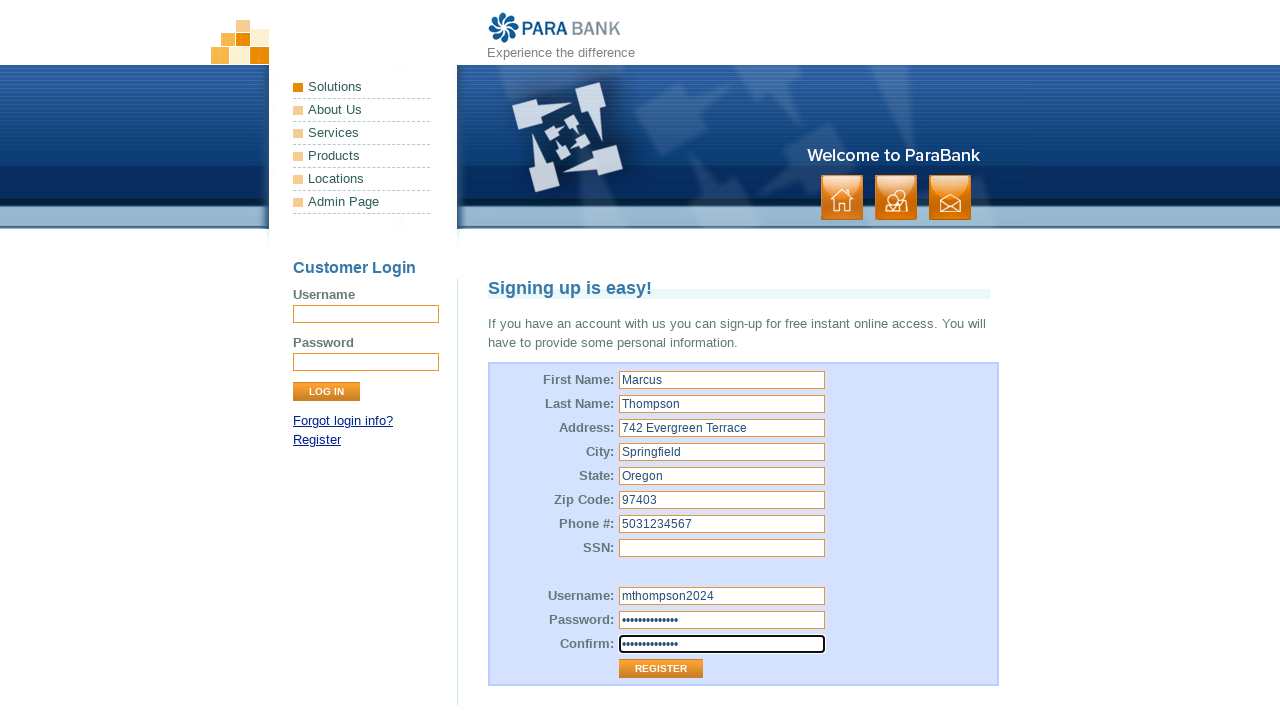

Clicked register button to submit the form at (896, 198) on .button
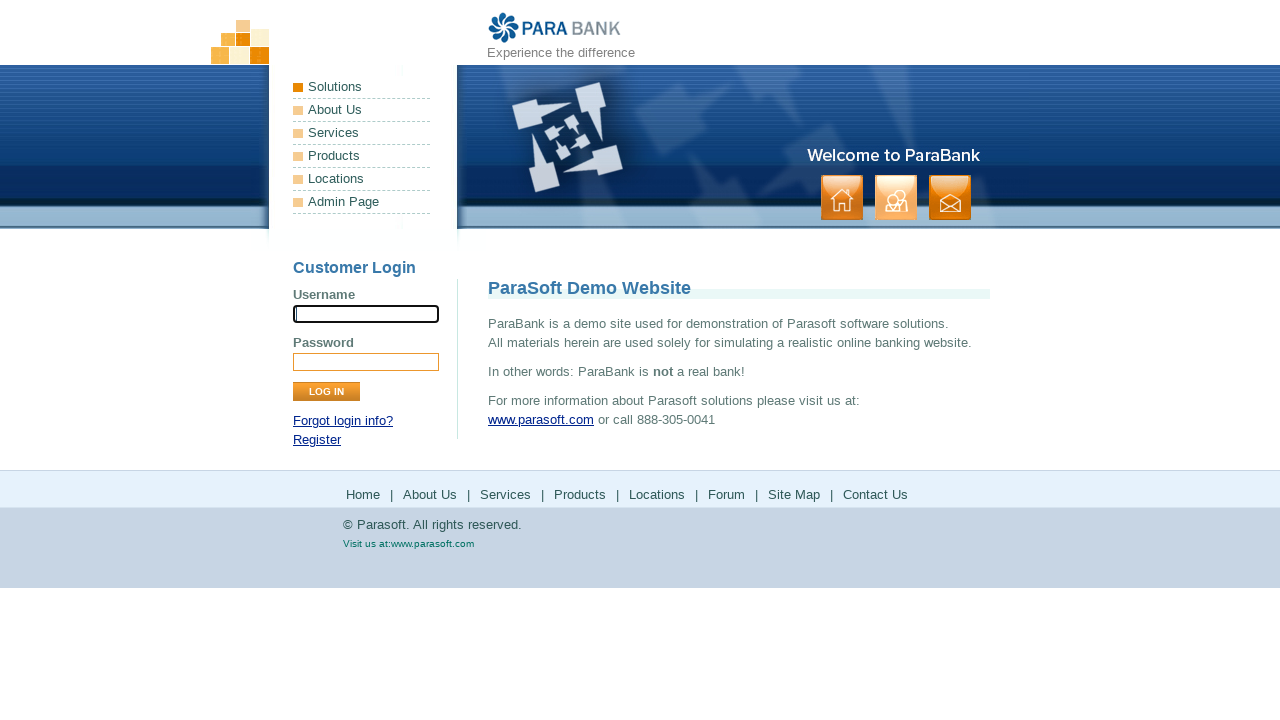

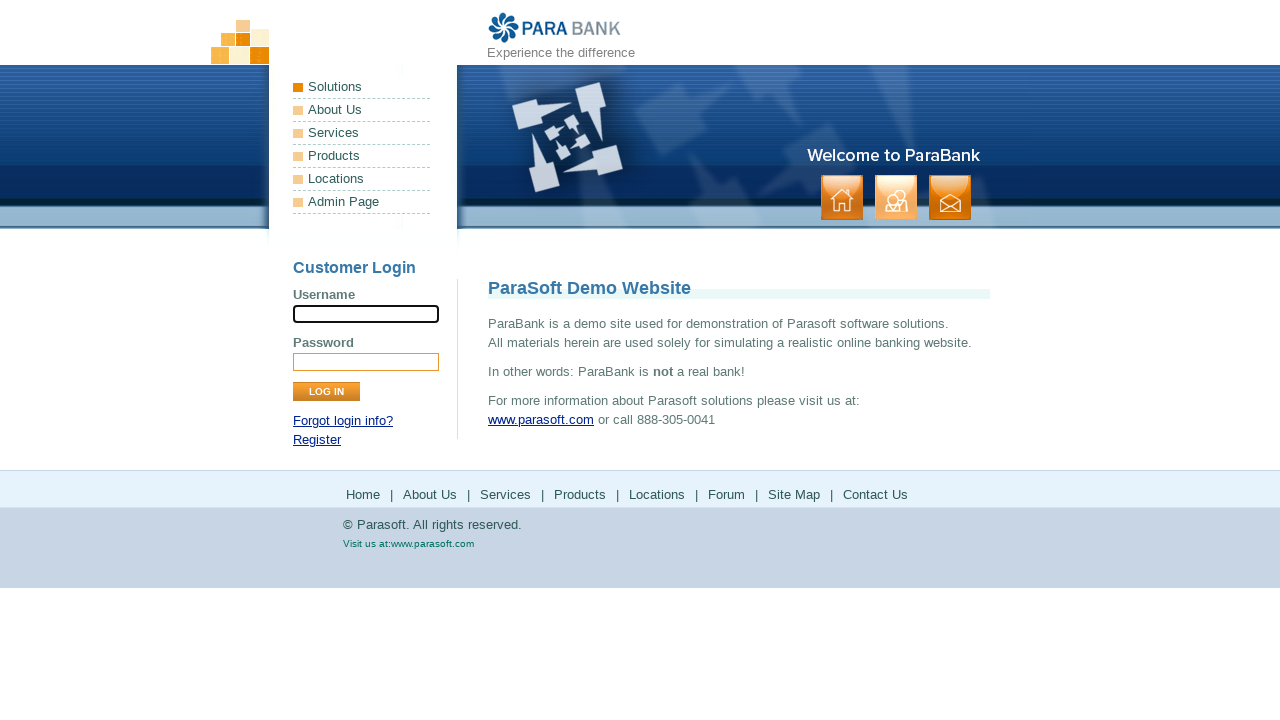